Navigates to the Quesada website and verifies that the page title is 'Quesada'

Starting URL: https://quesada.tacitdev.ca/

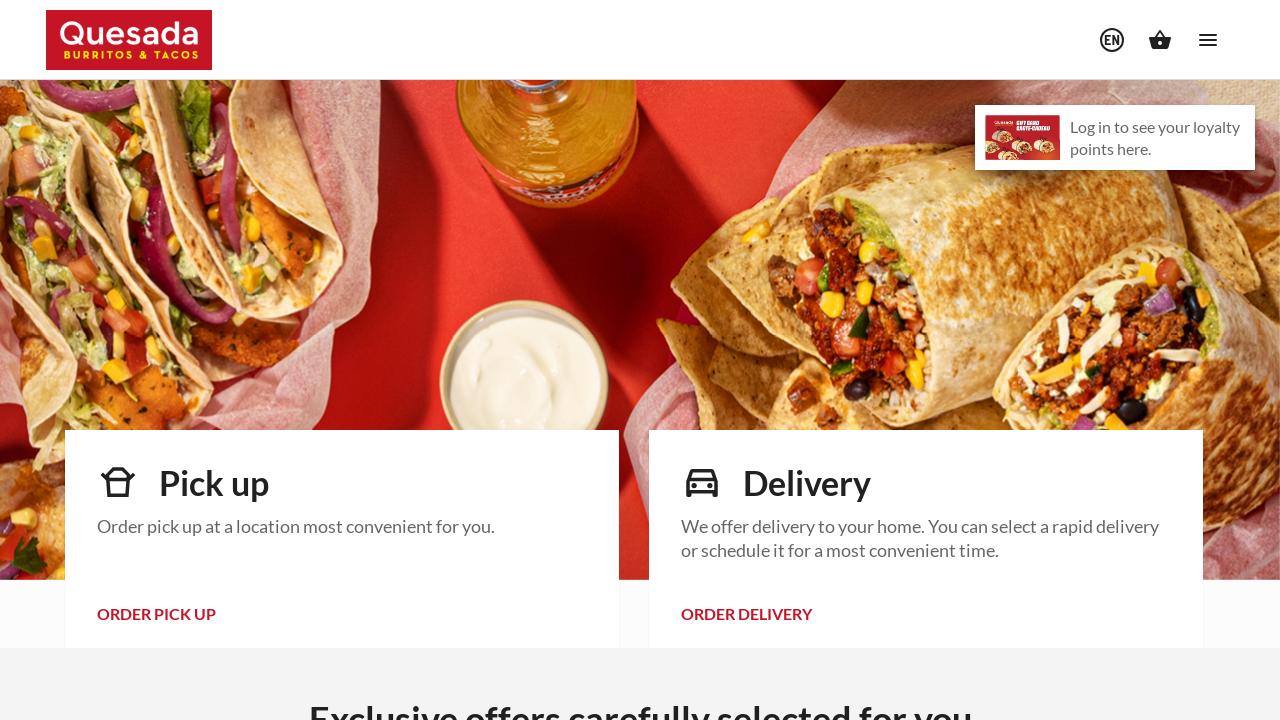

Navigated to Quesada website
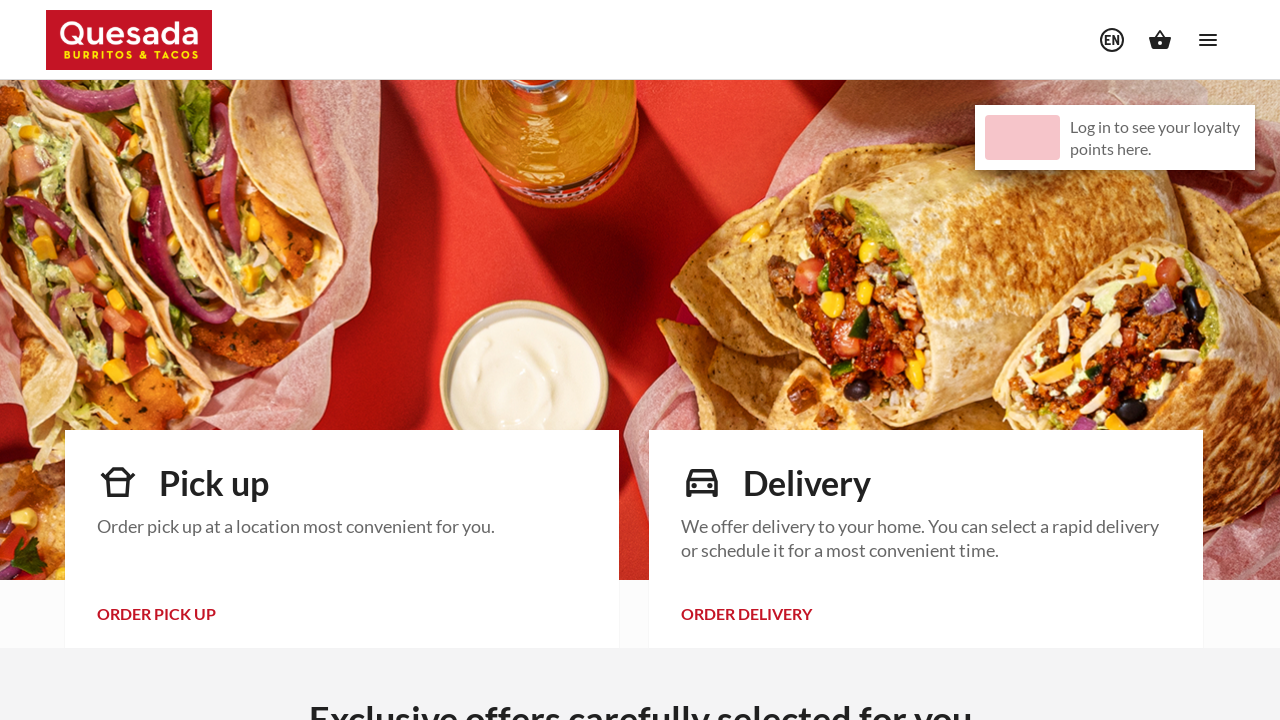

Verified page title is 'Quesada'
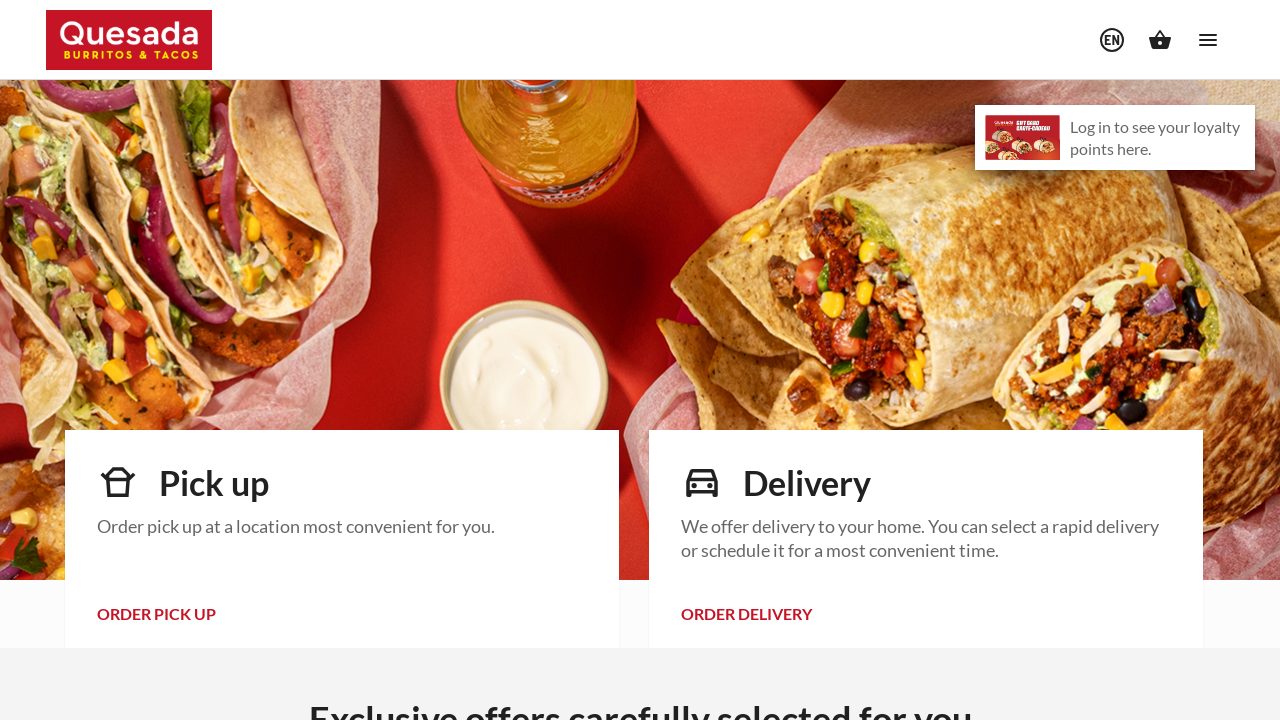

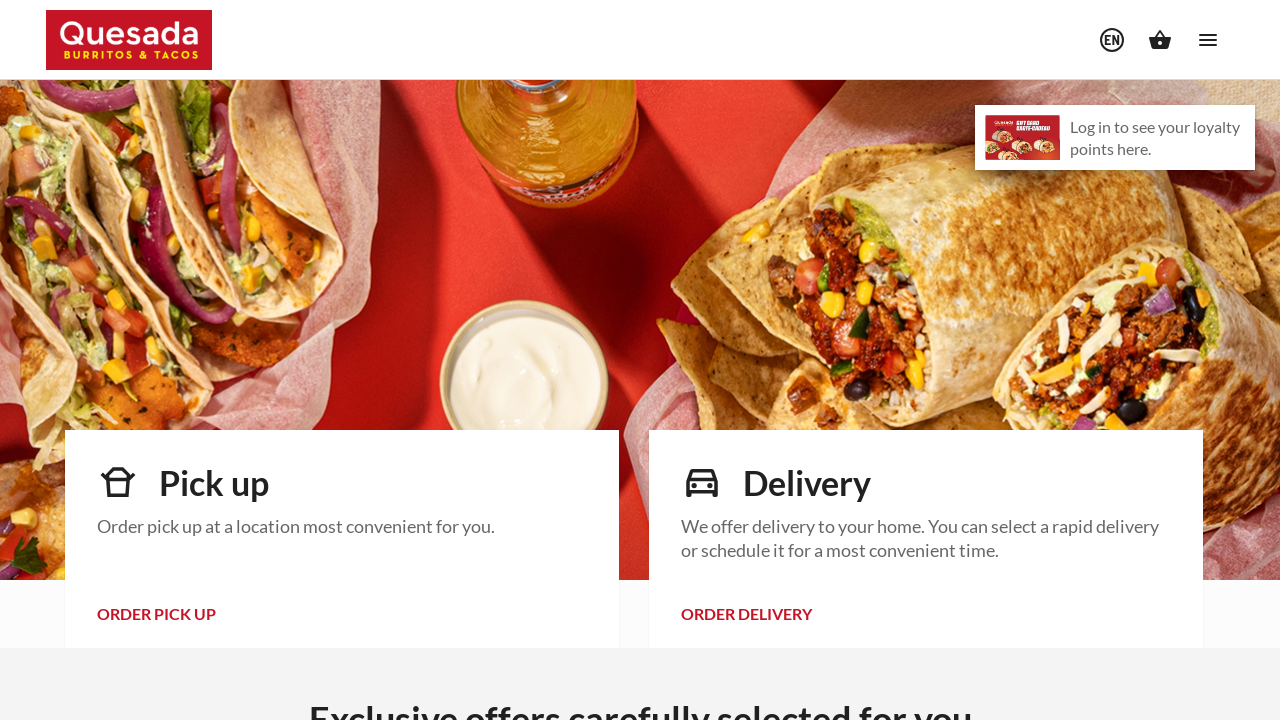